Selects date of birth (year, month, day) from dropdown menus in the registration form

Starting URL: https://demo.automationtesting.in/Register.html

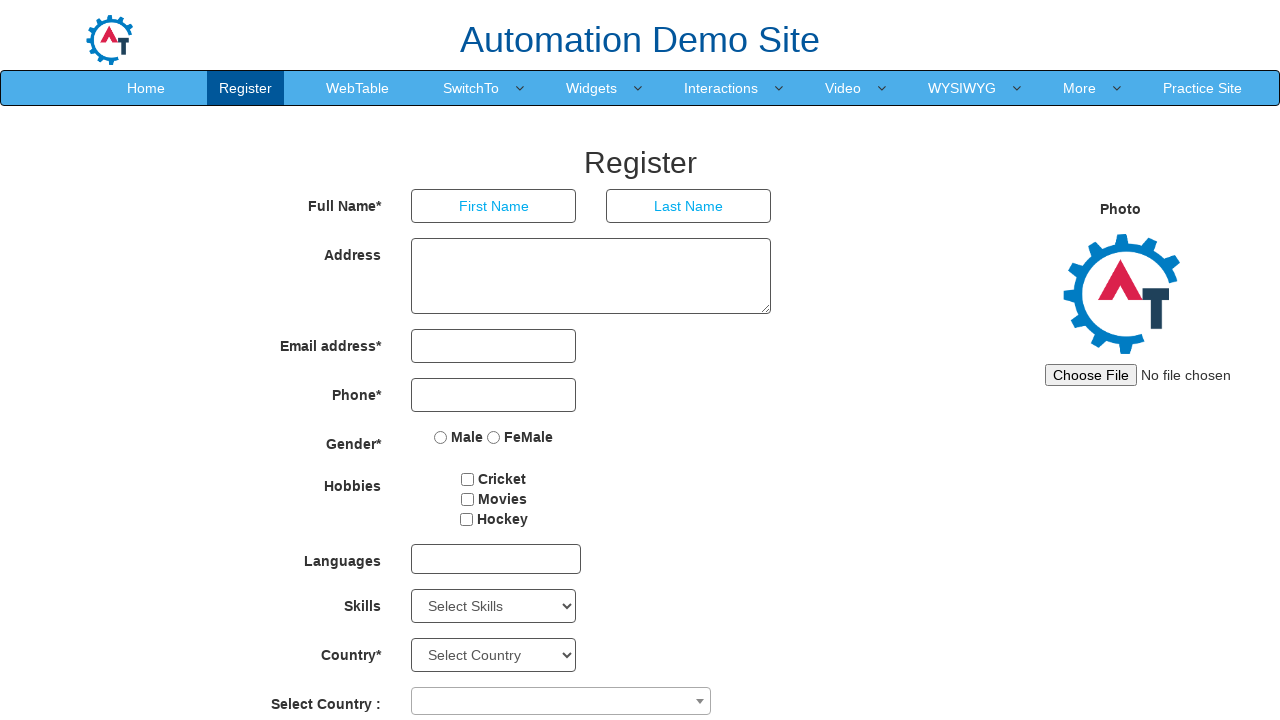

Selected year 1998 from year dropdown on select#yearbox
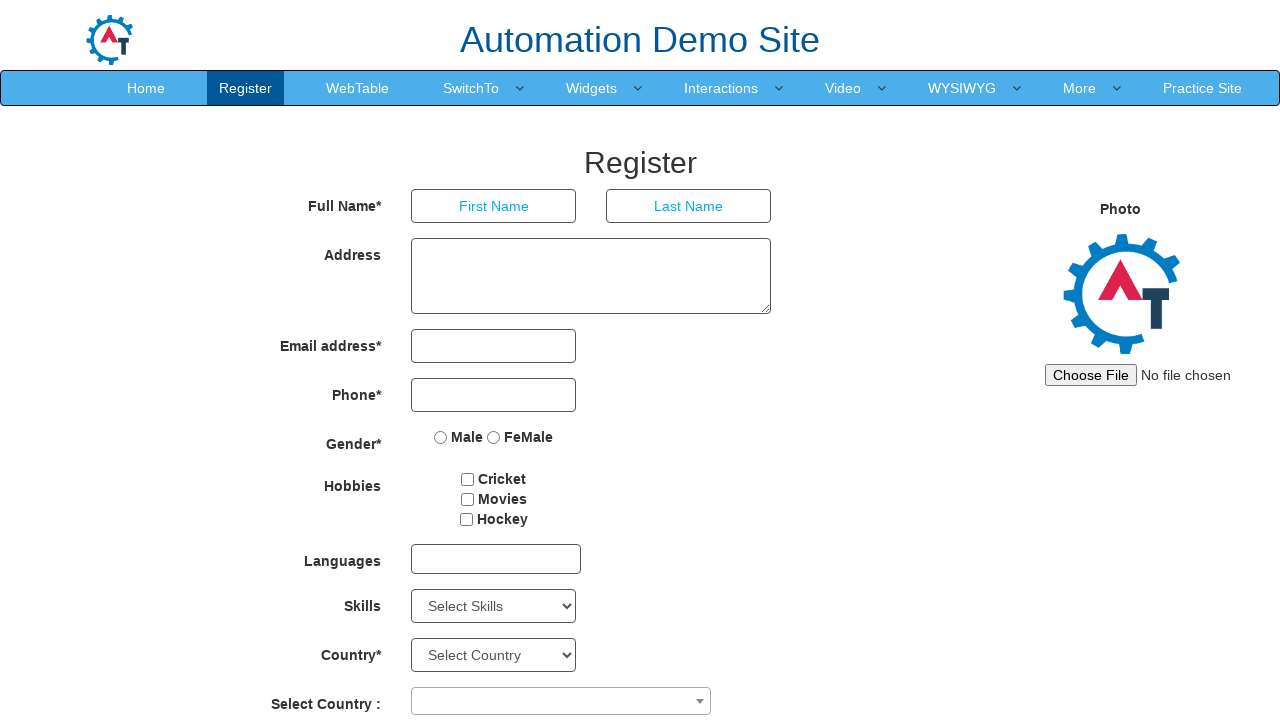

Selected month March from month dropdown on select[placeholder='Month']
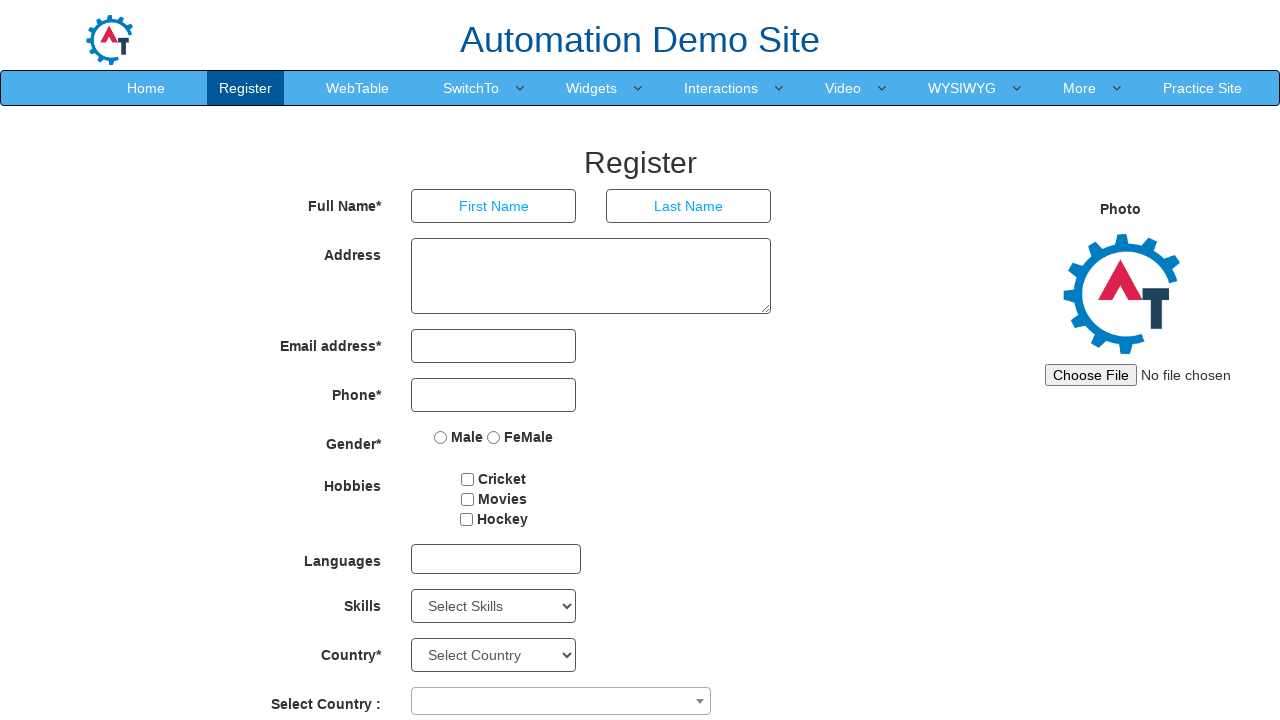

Selected day 11 from day dropdown on select#daybox
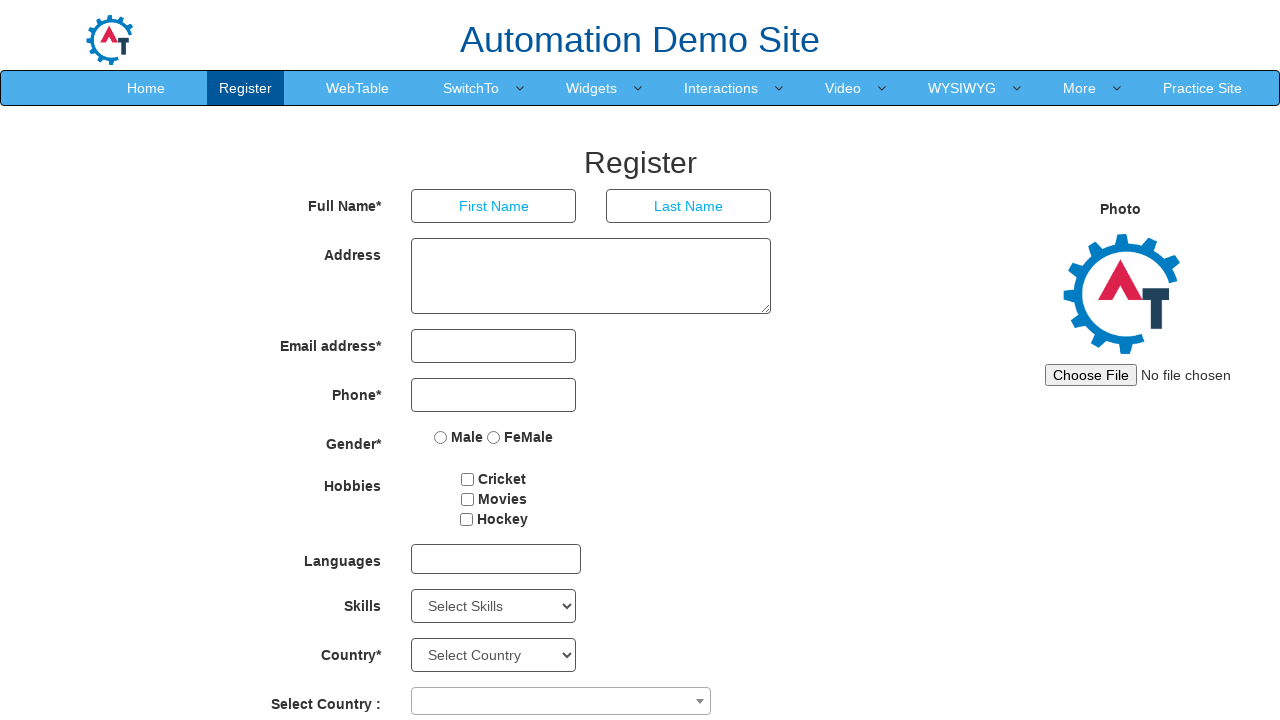

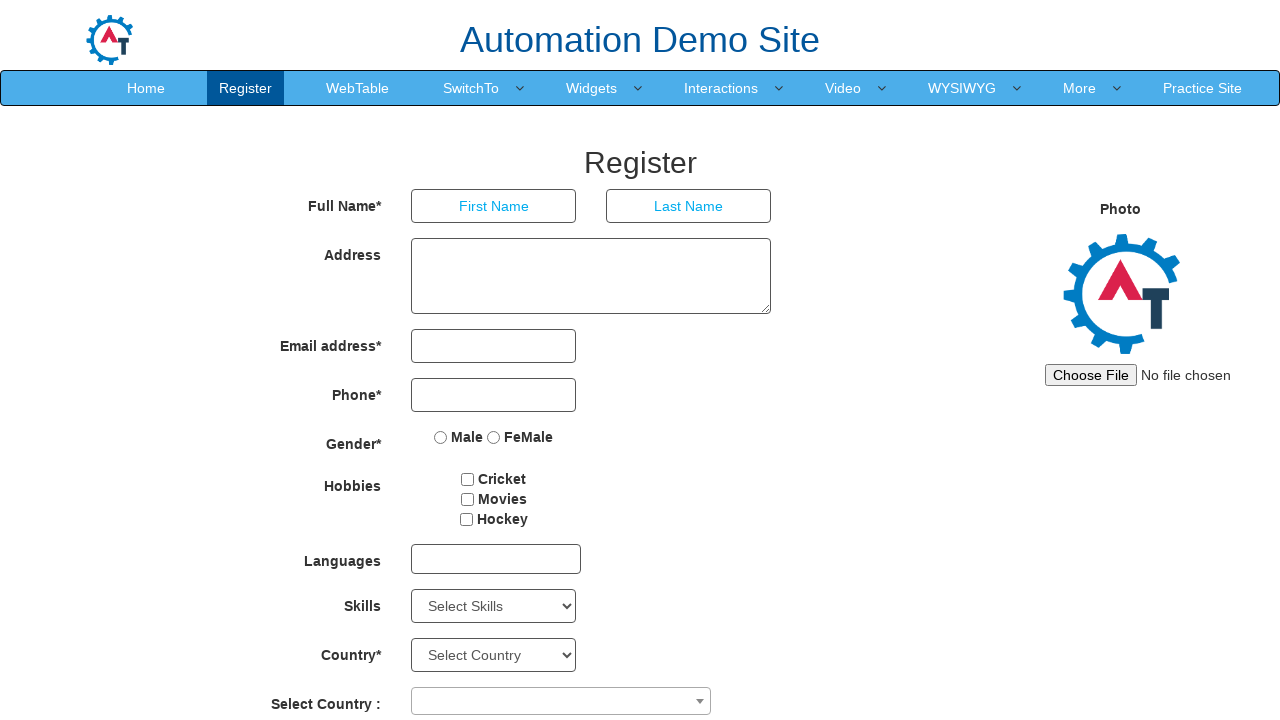